Navigates to a practice automation page and scrolls to the bottom of the page

Starting URL: https://rahulshettyacademy.com/AutomationPractice/

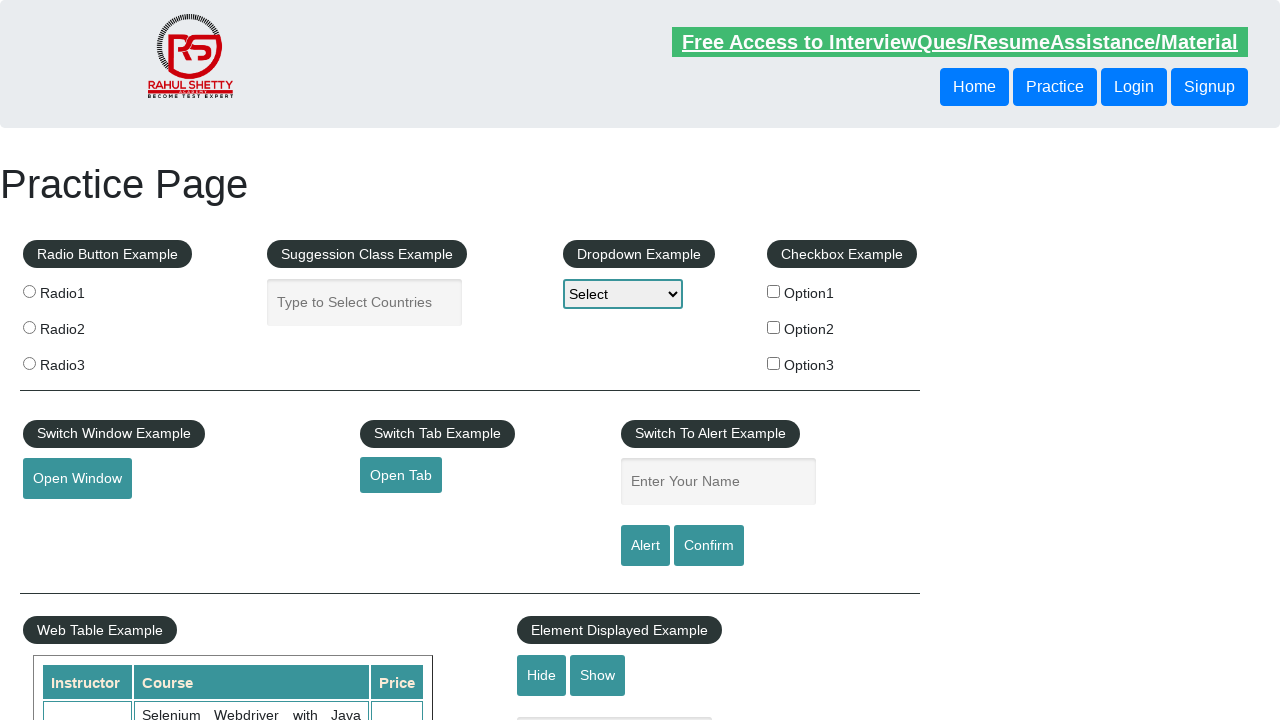

Scrolled to the bottom of the page
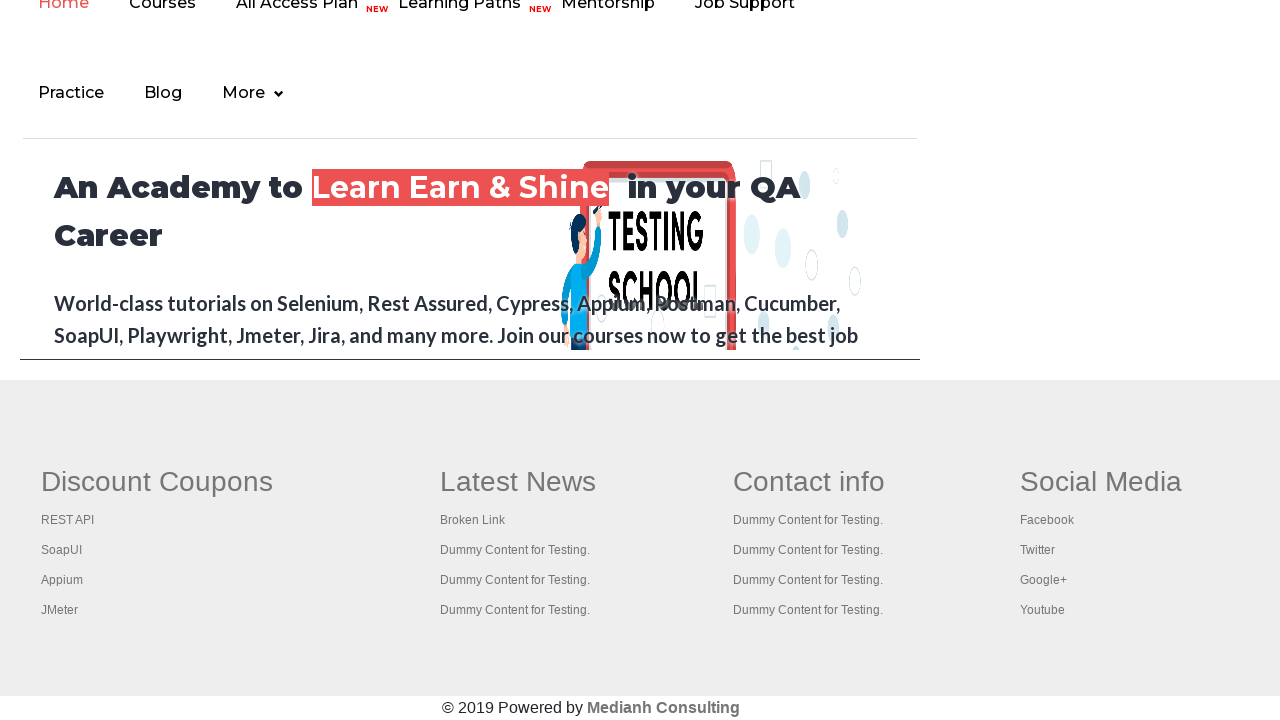

Waited 2 seconds for page to settle after scroll
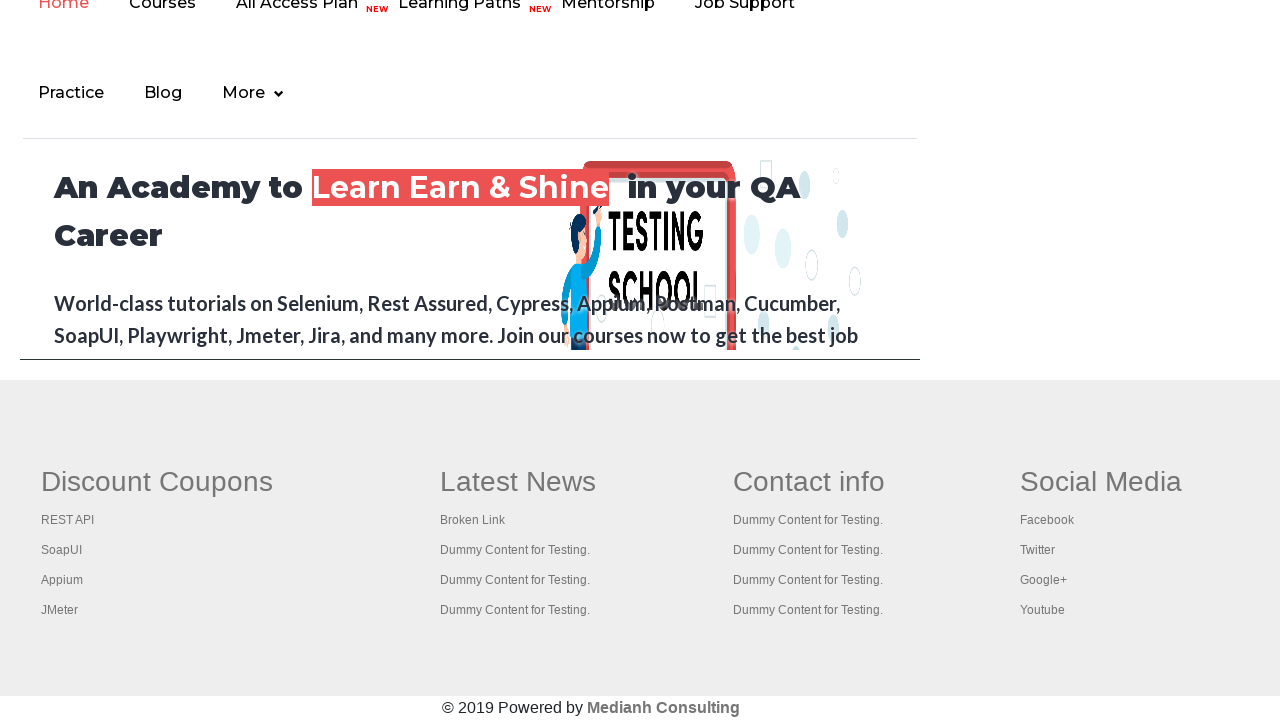

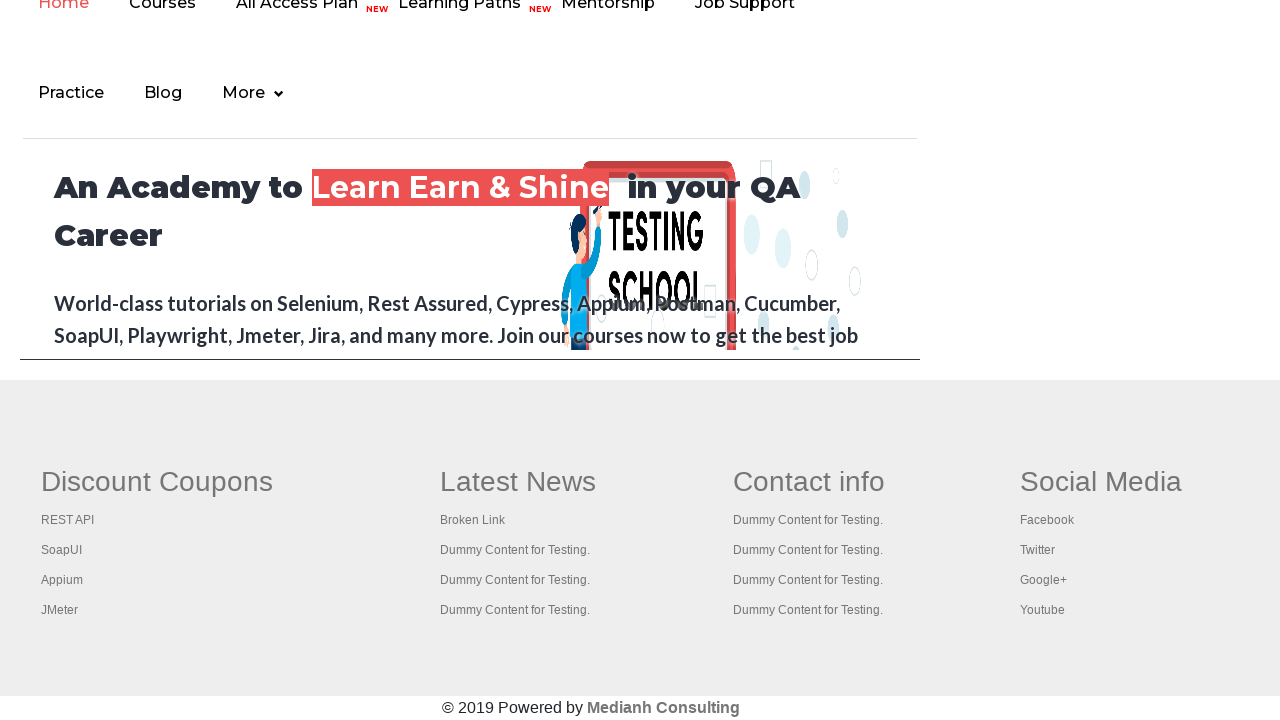